Clicks the Hire/Lyrics link in the main content area and verifies navigation

Starting URL: https://www.99-bottles-of-beer.net/

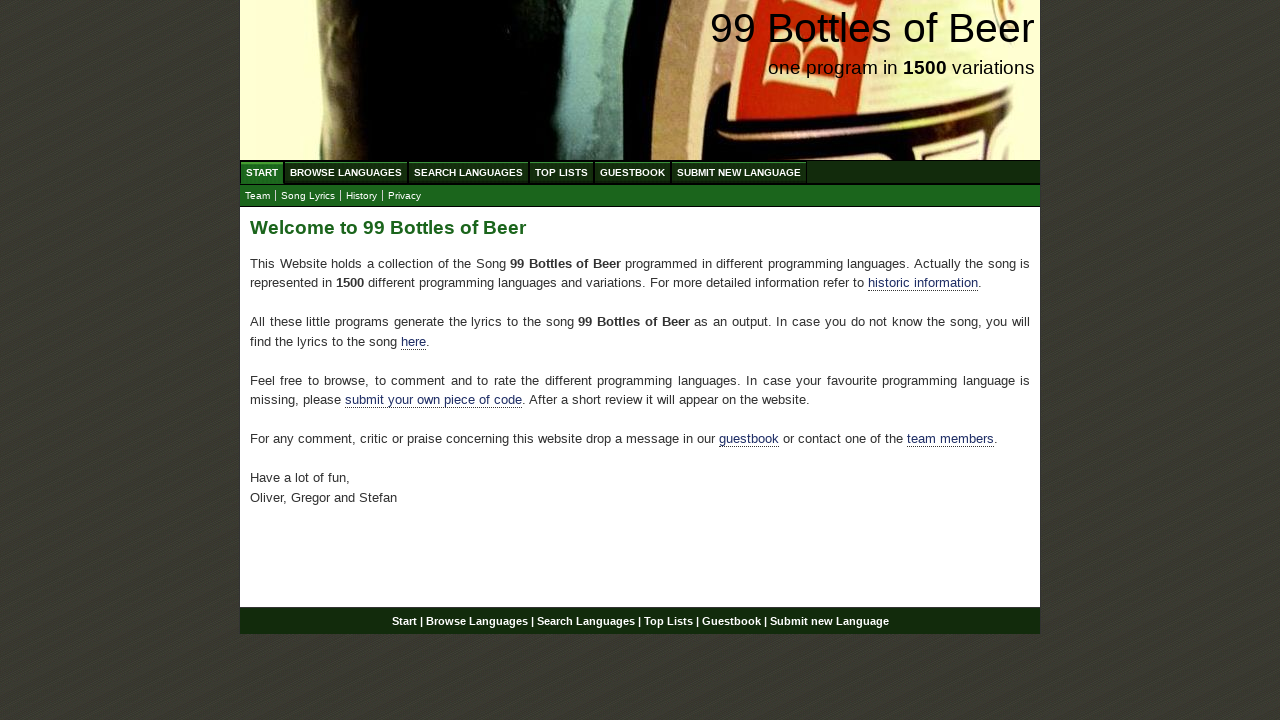

Clicked the Hire/Lyrics link in the main content area at (414, 341) on div#main a[href='./lyrics.html']
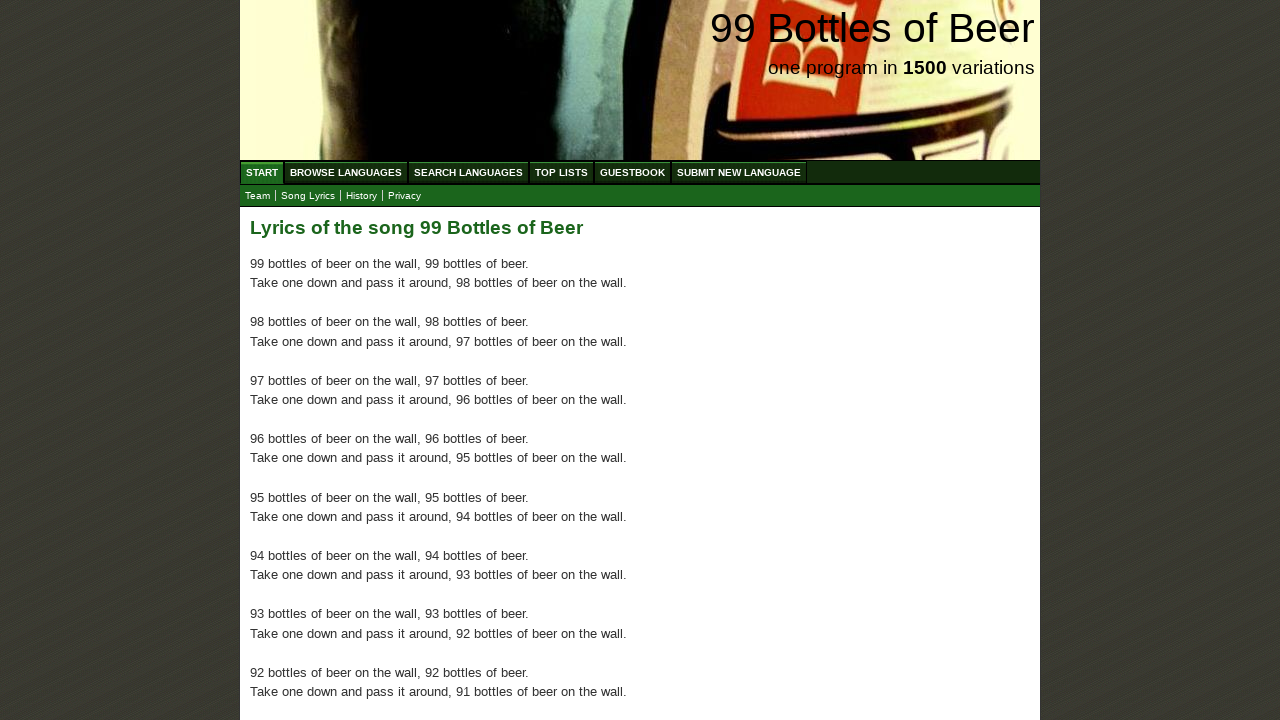

Navigation to lyrics page completed successfully
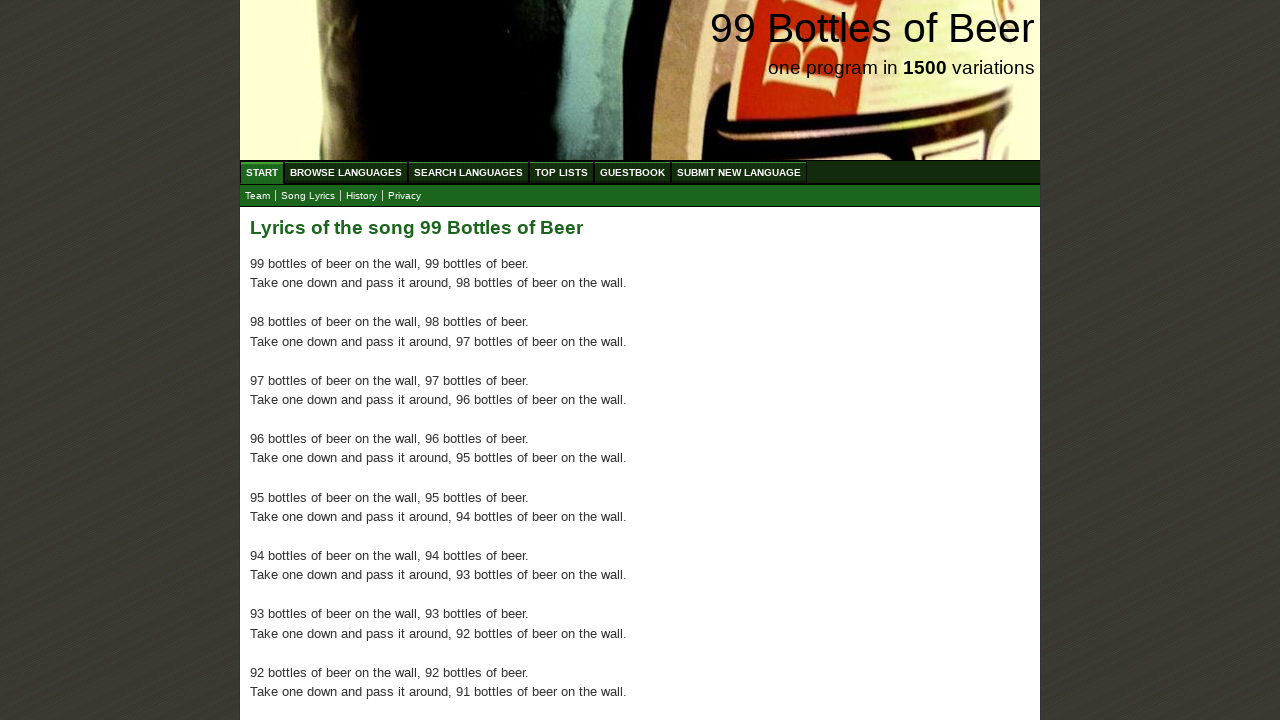

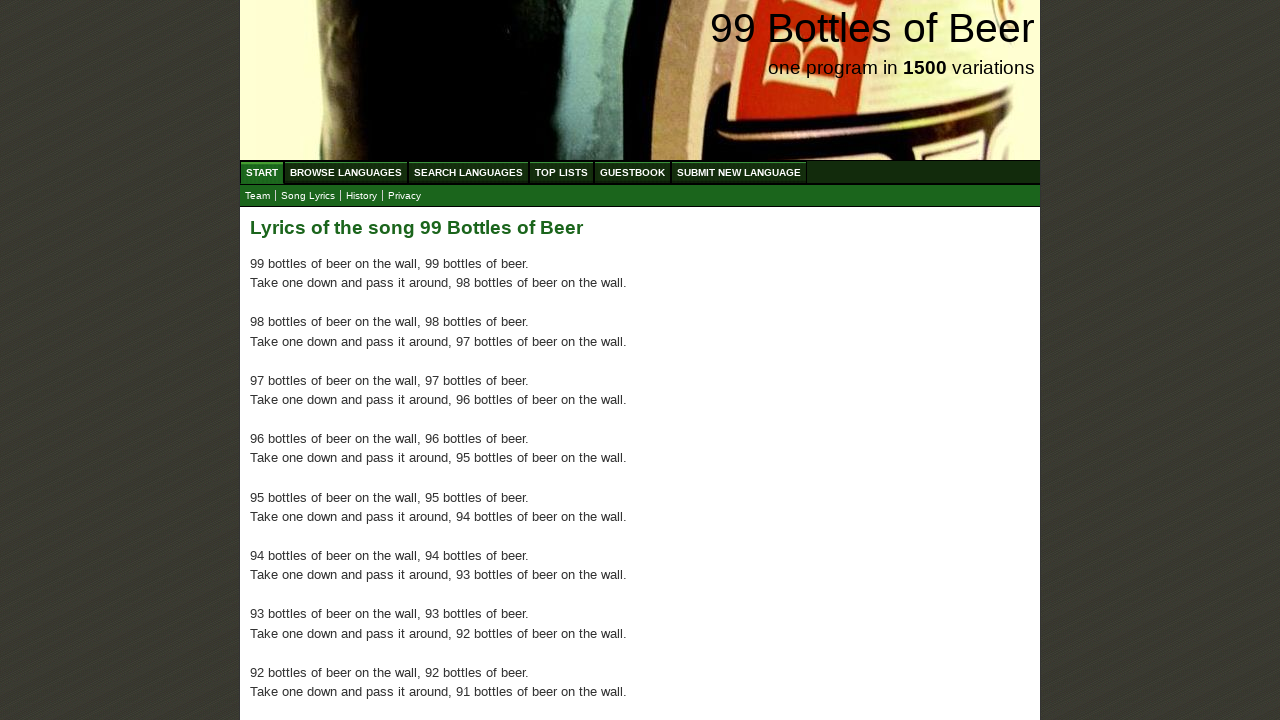